Tests dynamic loading functionality by clicking a start button and waiting for a "Hello World!" message to appear

Starting URL: http://the-internet.herokuapp.com/dynamic_loading/2

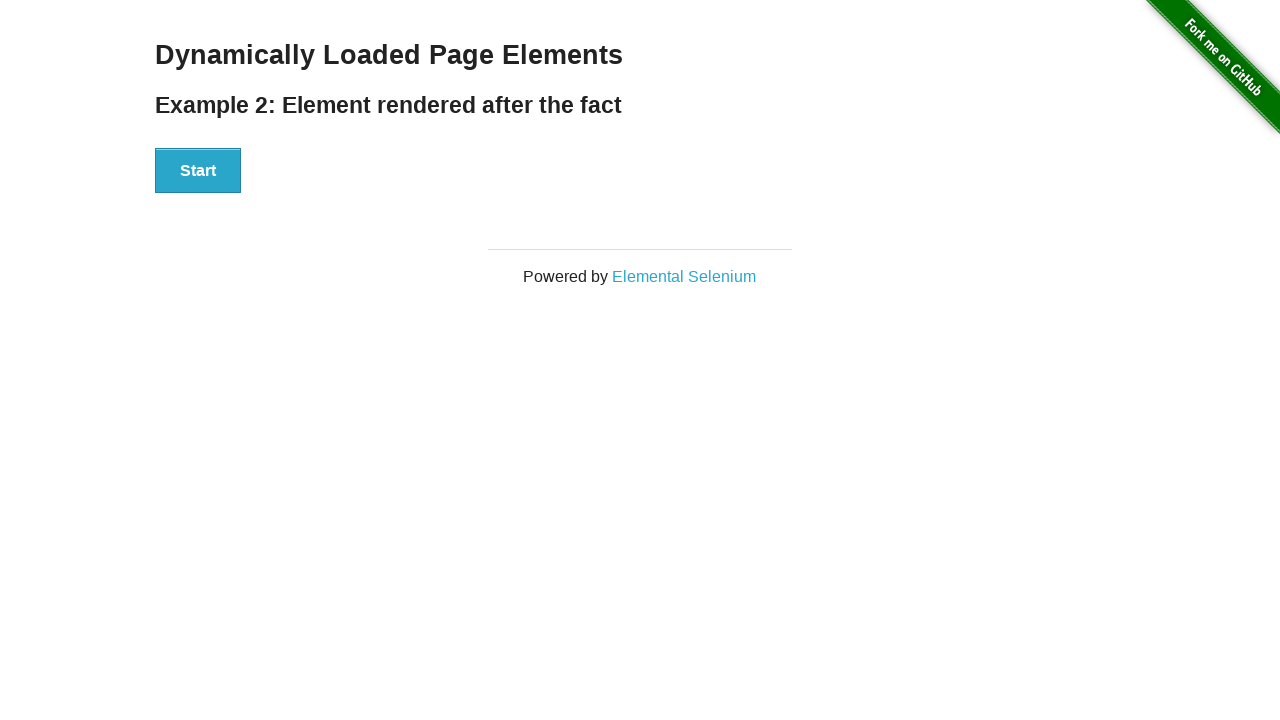

Clicked start button to trigger dynamic loading at (198, 171) on #start button
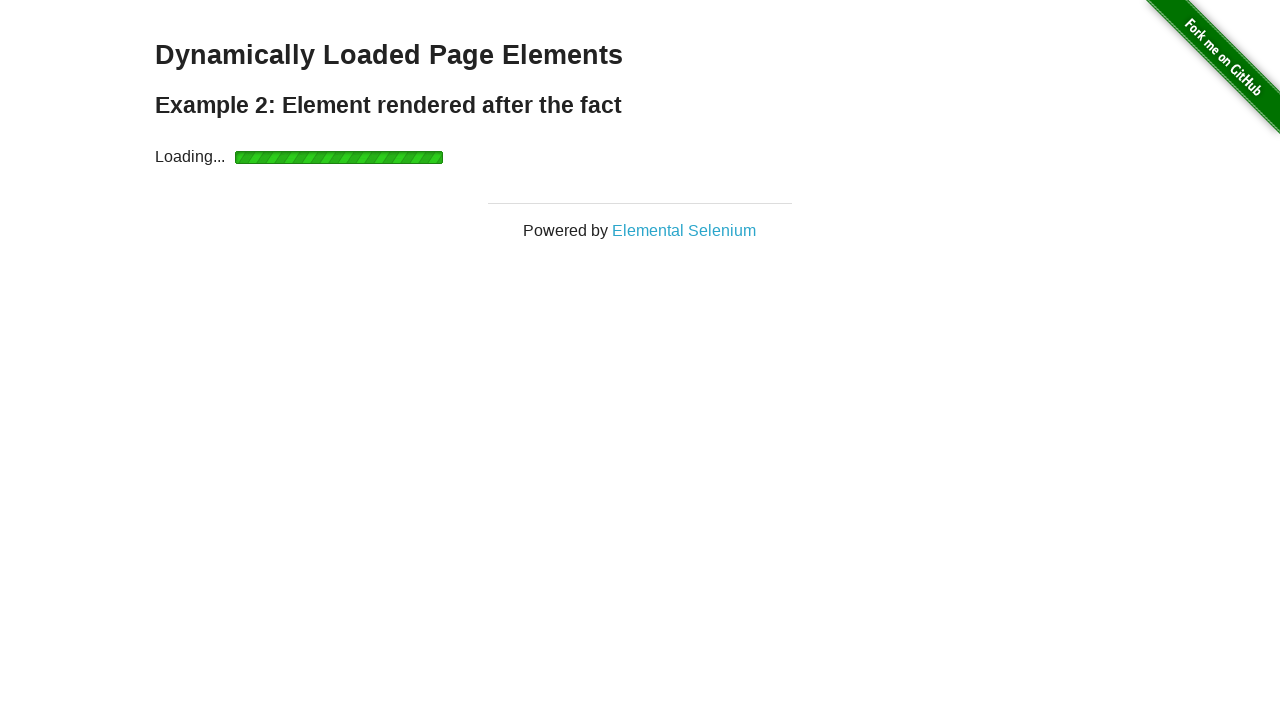

Waited for finish element to become visible
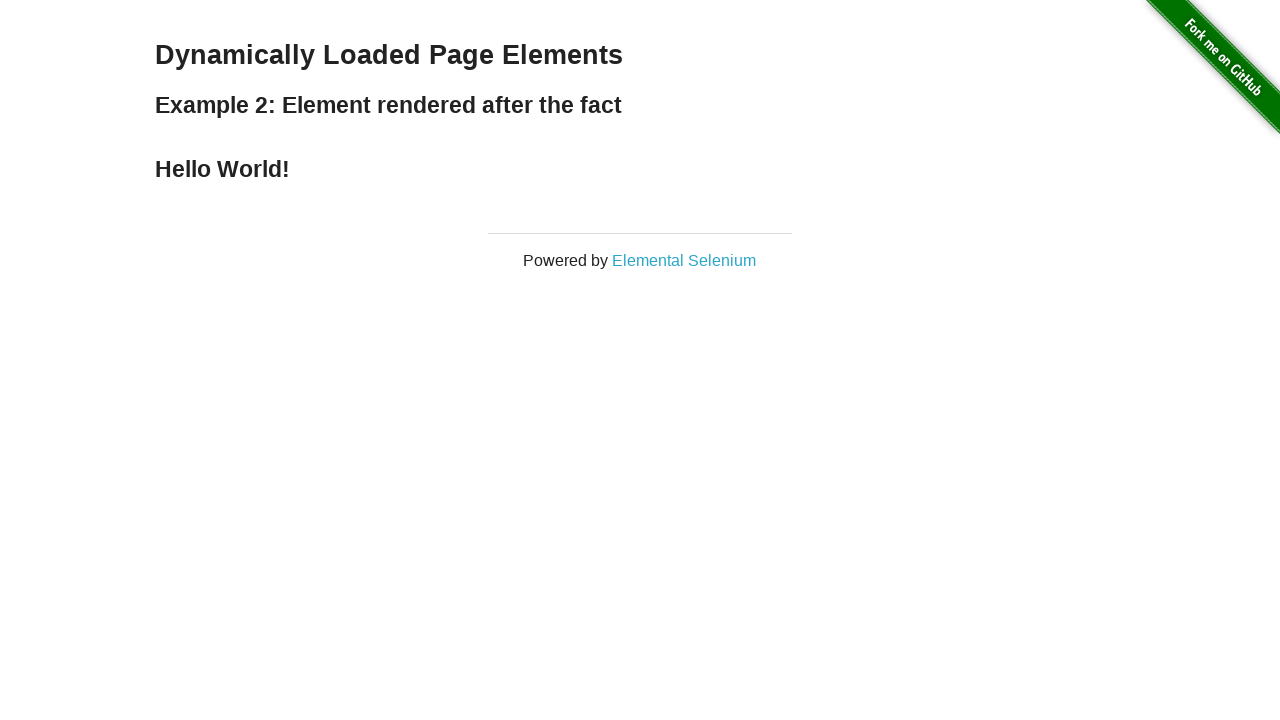

Retrieved text content from finish element
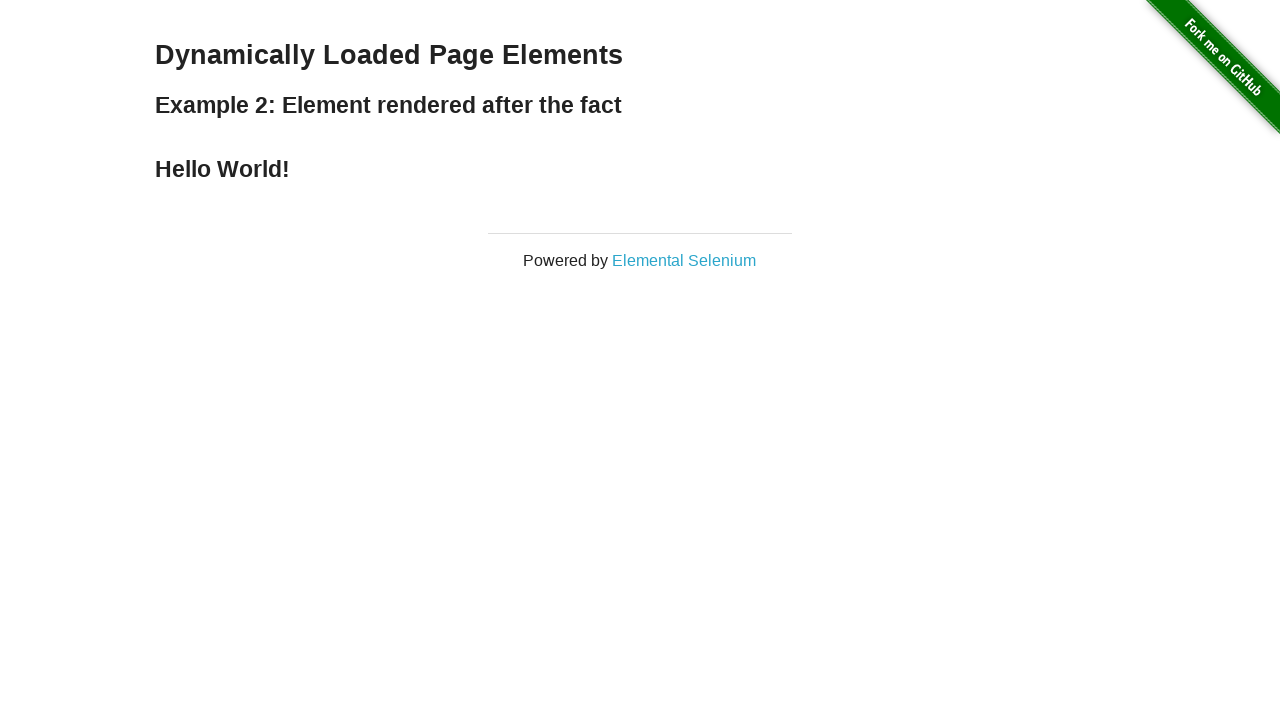

Asserted that finish text equals 'Hello World!'
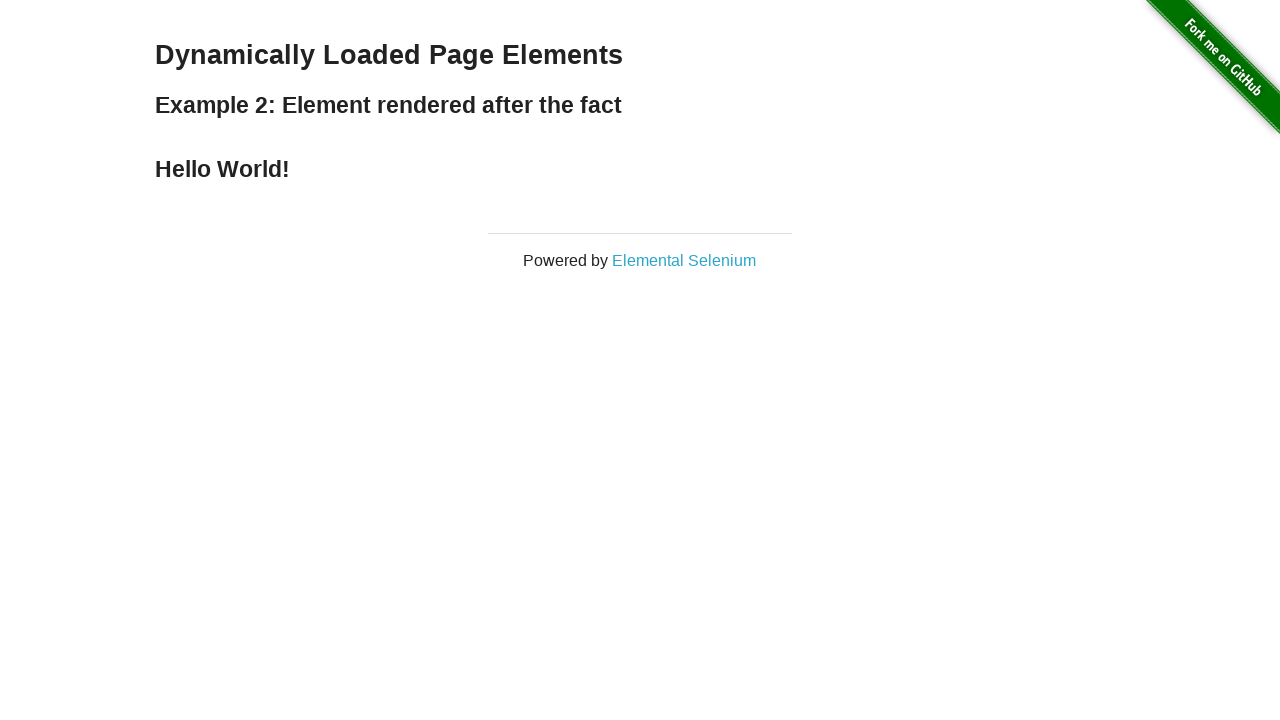

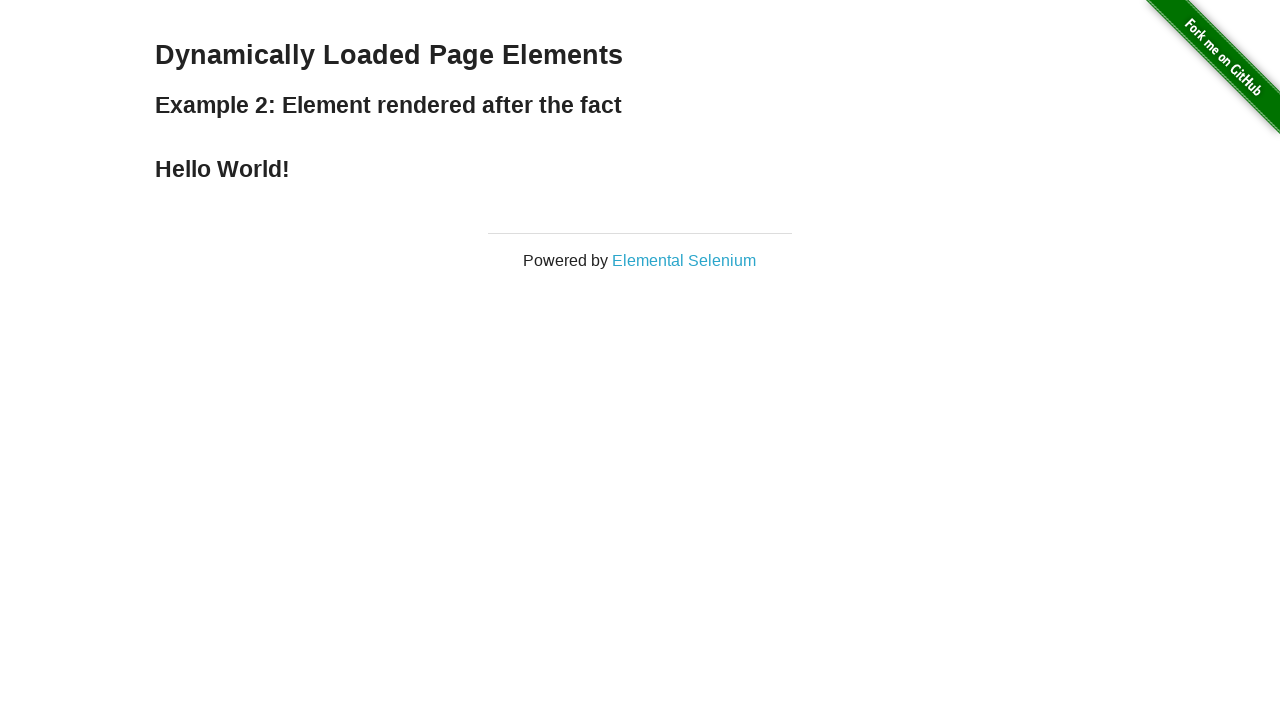